Tests dropdown menu functionality on DemoQA by selecting an option ("Blue") from a select dropdown element.

Starting URL: https://demoqa.com/select-menu

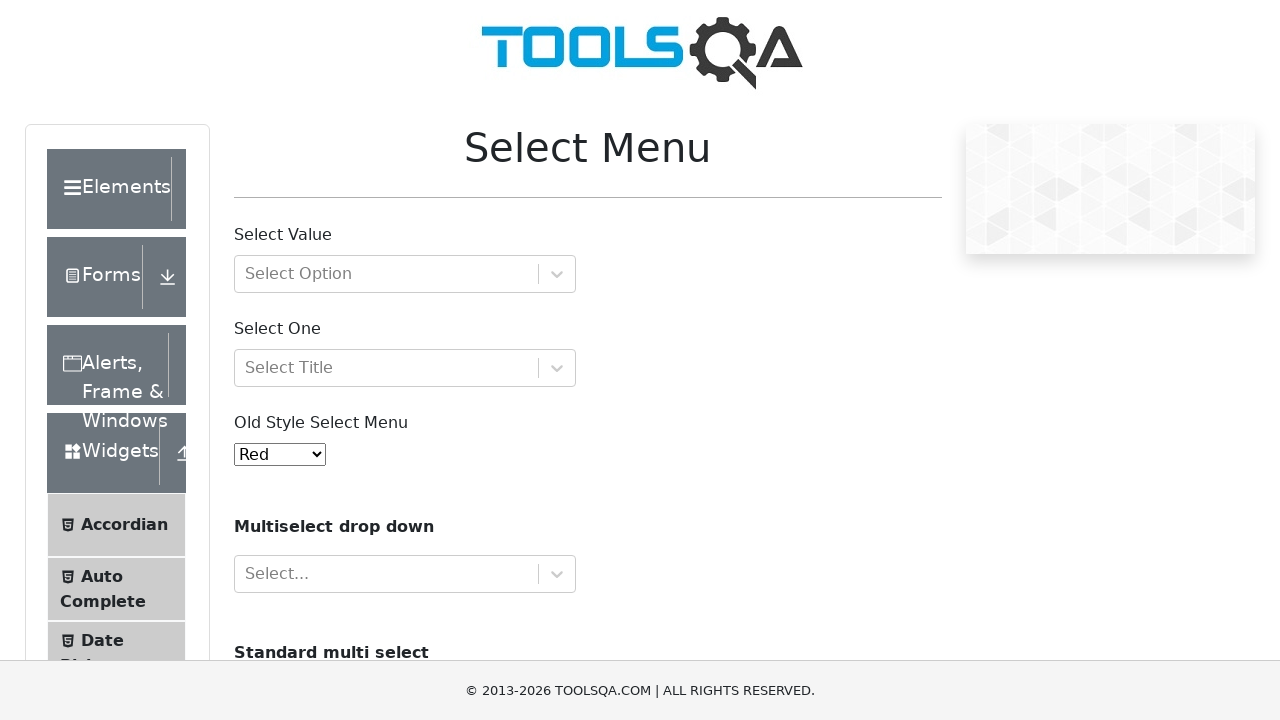

Selected 'Blue' option from the old style select dropdown menu on #oldSelectMenu
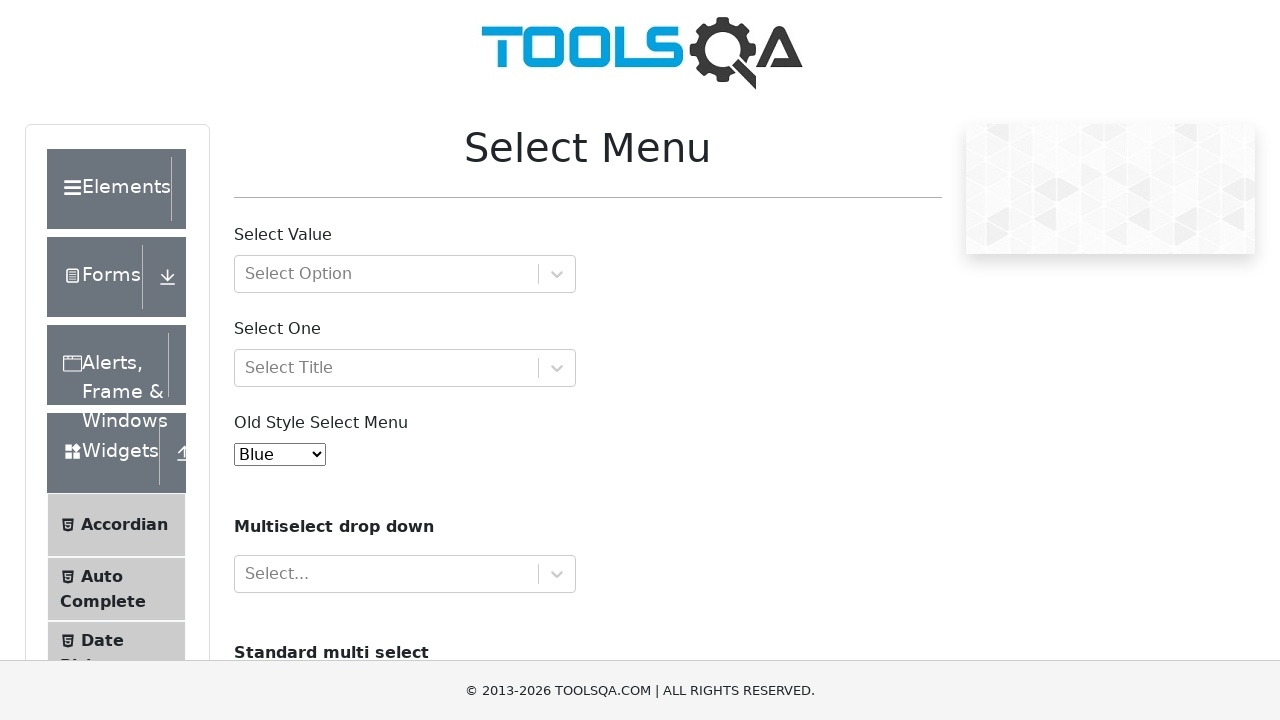

Verified that 'Blue' option was selected by confirming dropdown value equals '1'
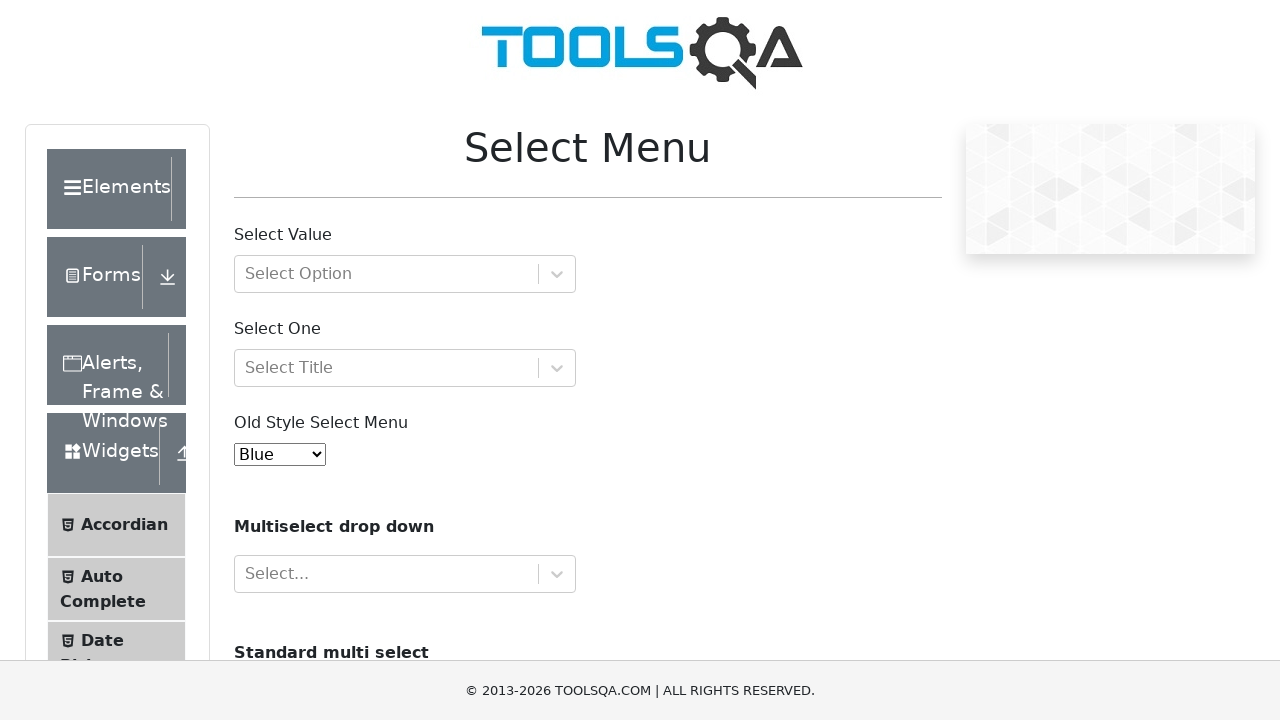

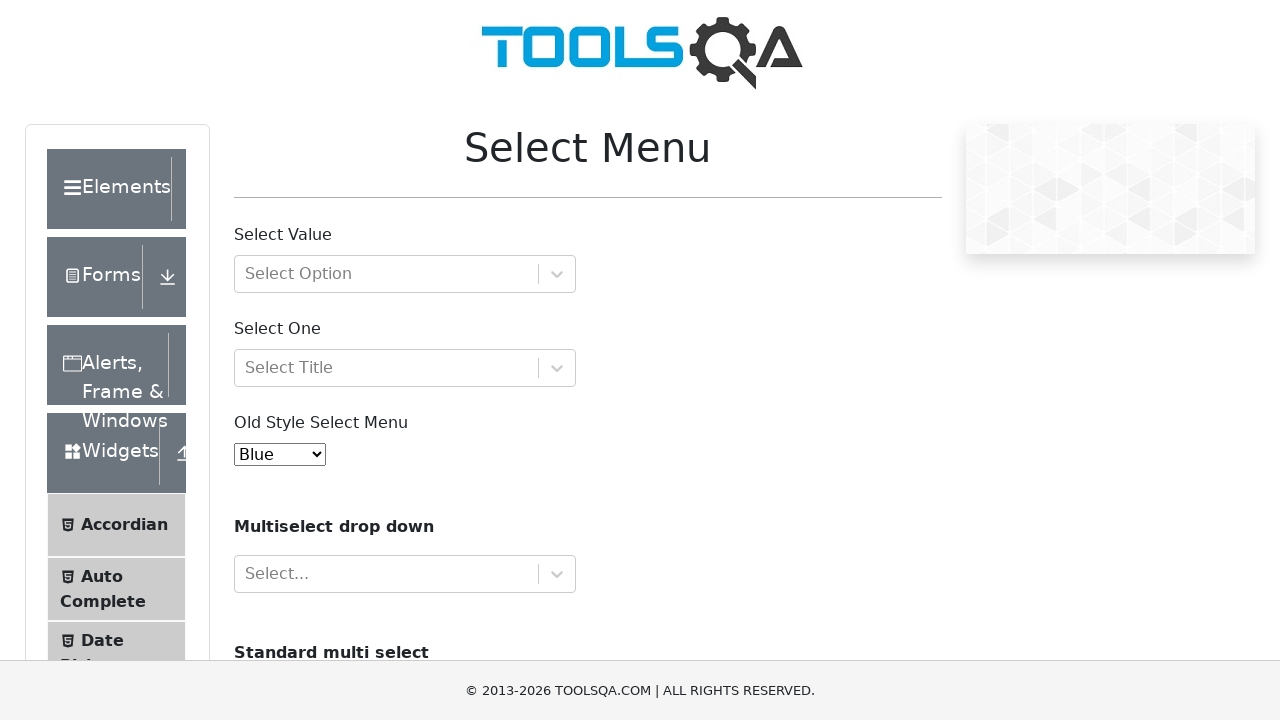